Tests that the Clear completed button displays correct text when items are completed

Starting URL: https://demo.playwright.dev/todomvc

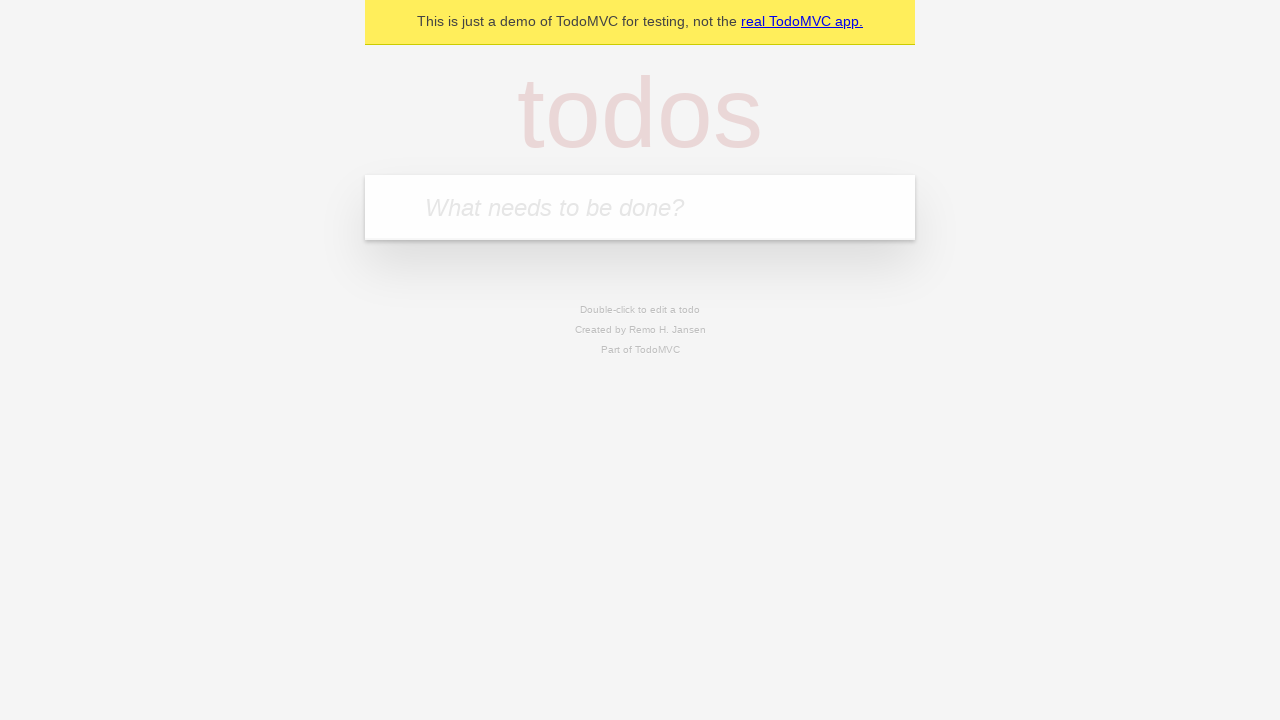

Filled todo input with 'buy some cheese' on internal:attr=[placeholder="What needs to be done?"i]
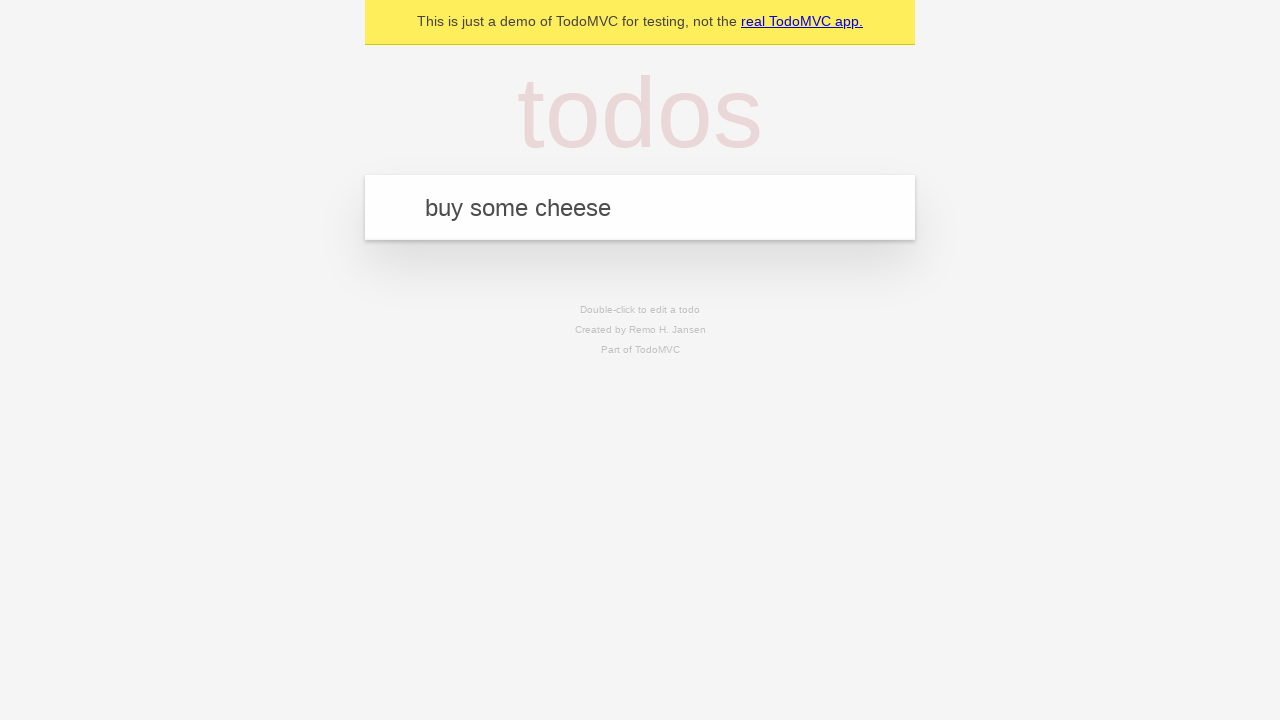

Pressed Enter to create first todo on internal:attr=[placeholder="What needs to be done?"i]
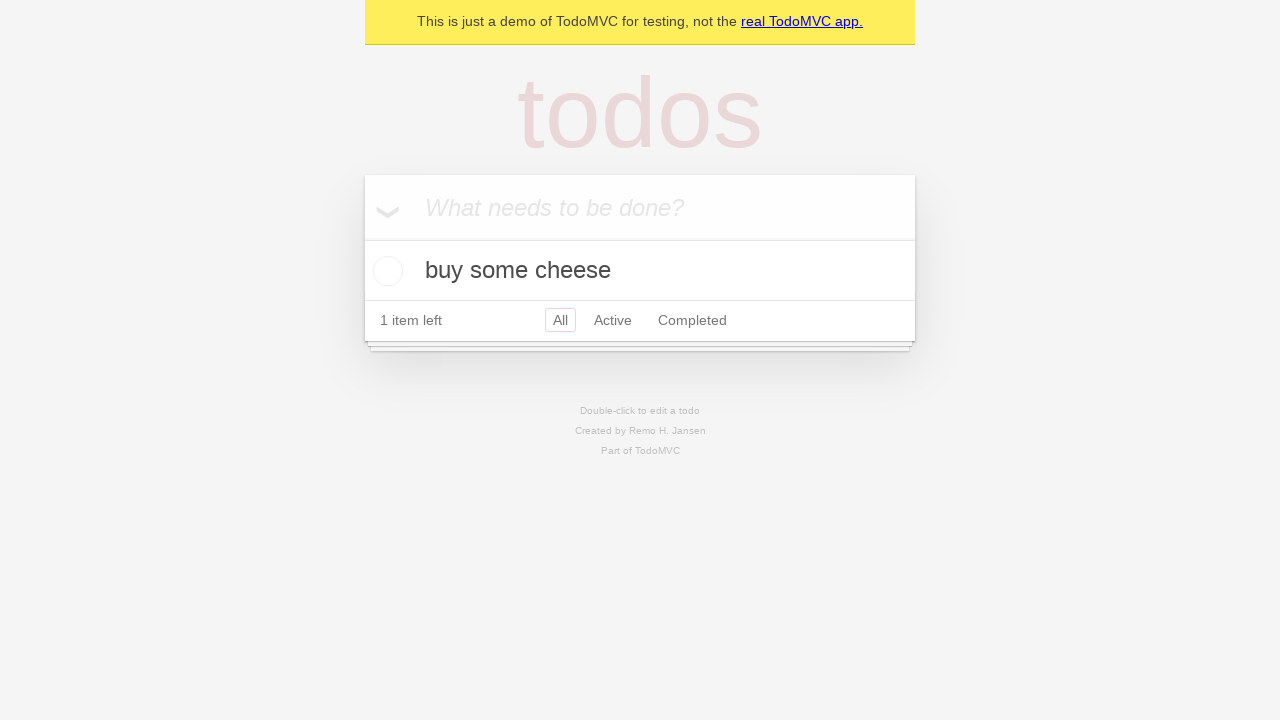

Filled todo input with 'feed the cat' on internal:attr=[placeholder="What needs to be done?"i]
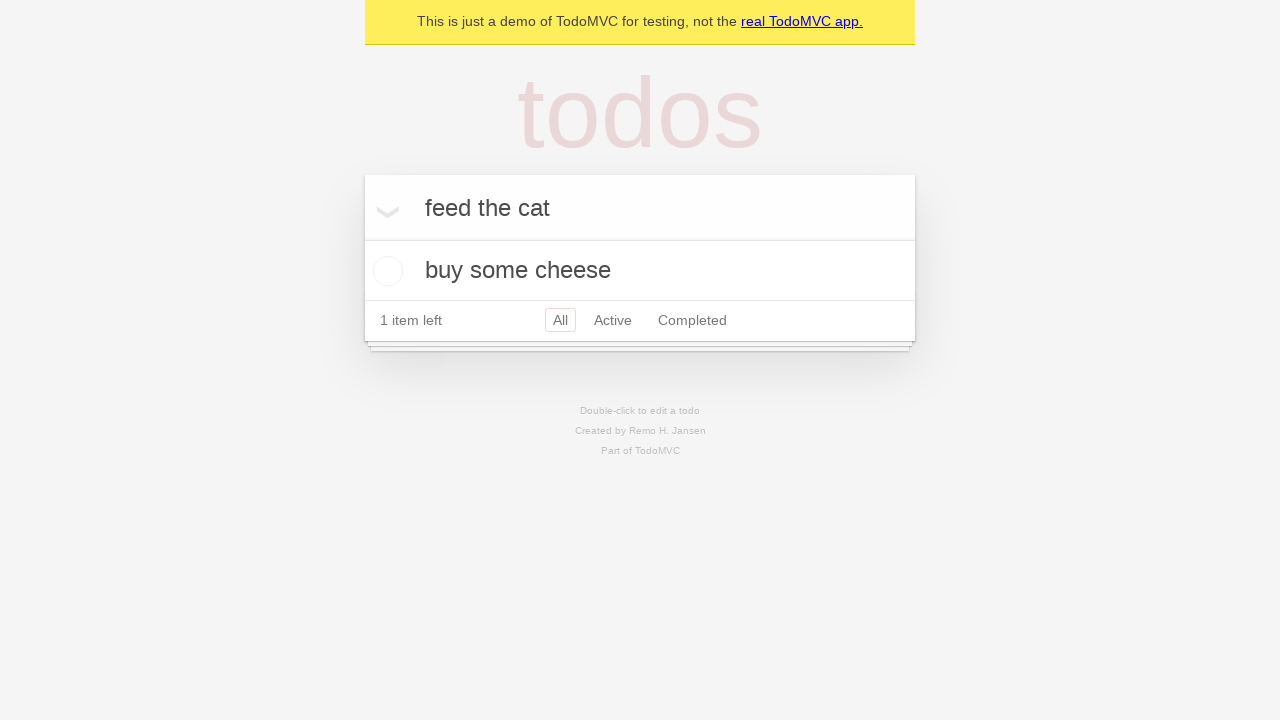

Pressed Enter to create second todo on internal:attr=[placeholder="What needs to be done?"i]
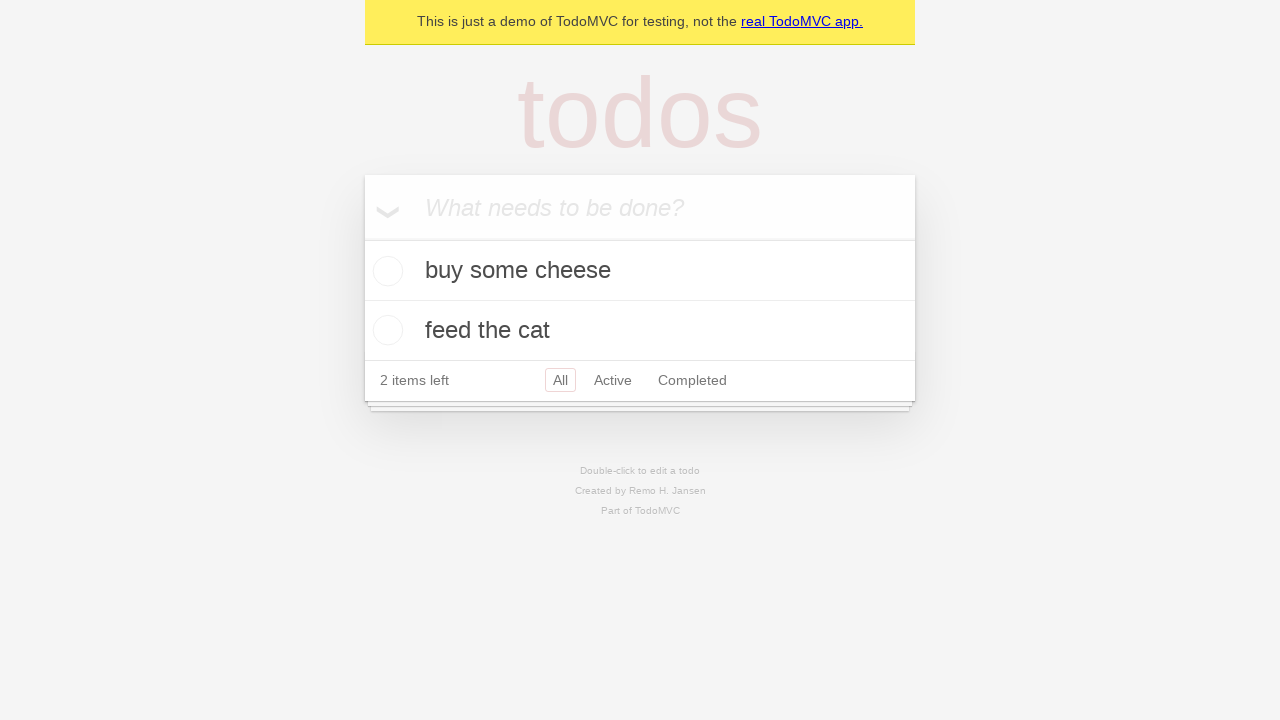

Filled todo input with 'book a doctors appointment' on internal:attr=[placeholder="What needs to be done?"i]
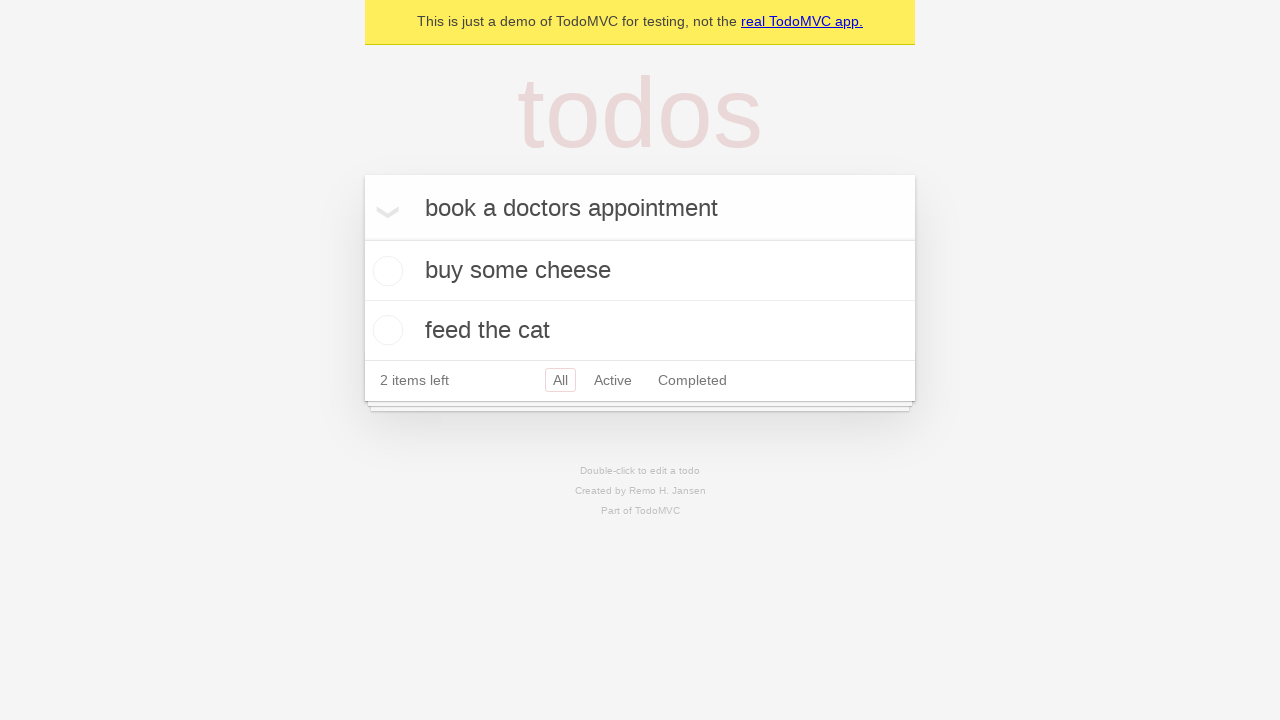

Pressed Enter to create third todo on internal:attr=[placeholder="What needs to be done?"i]
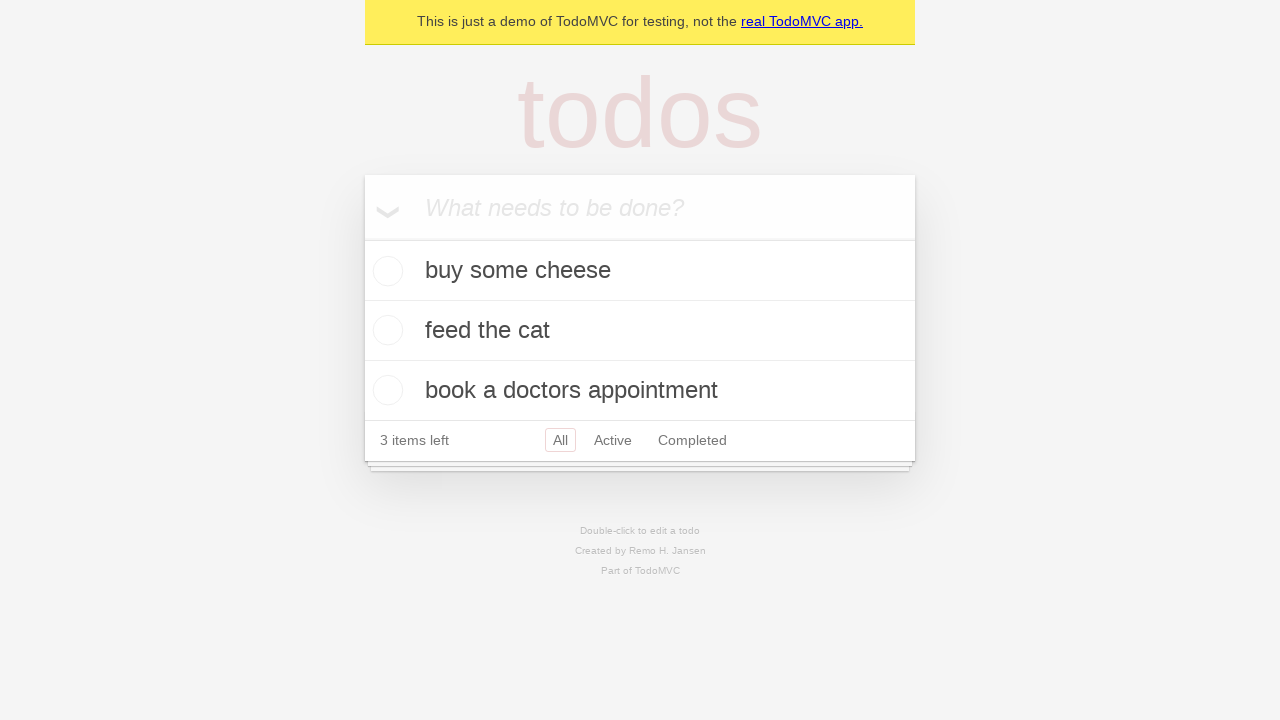

Checked the first todo item as completed at (385, 271) on .todo-list li .toggle >> nth=0
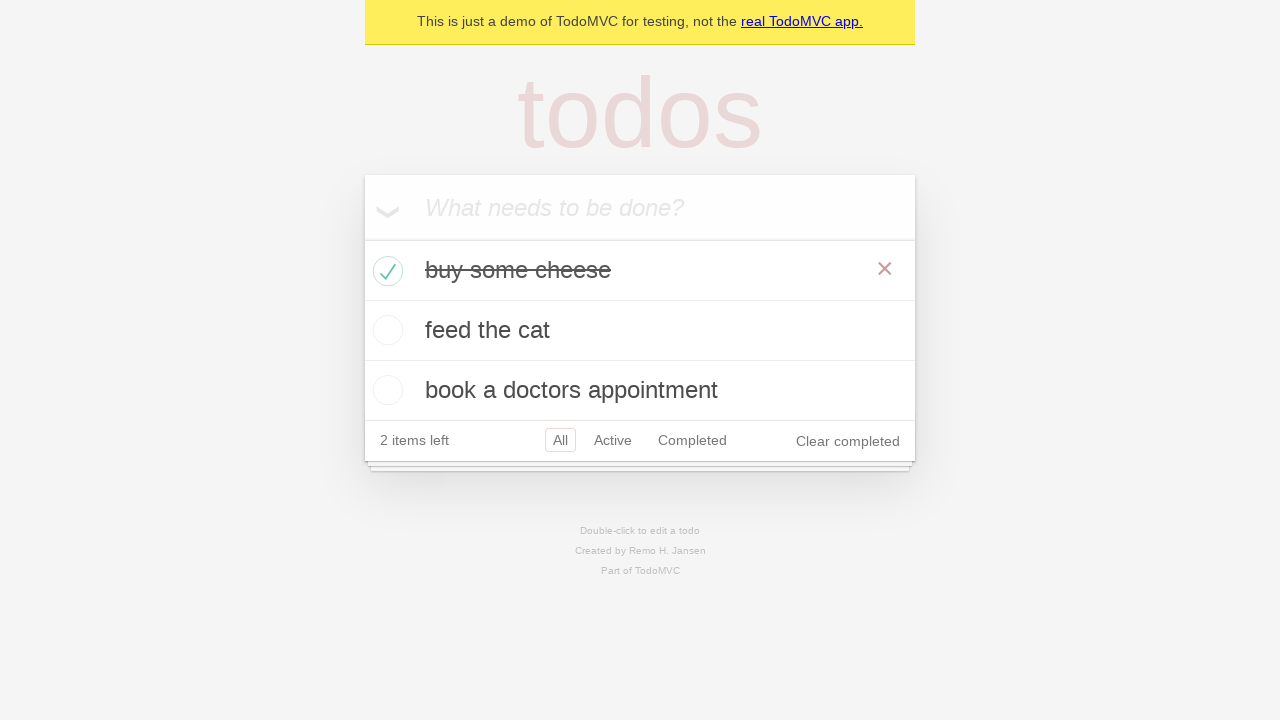

Clear completed button appeared after marking item as done
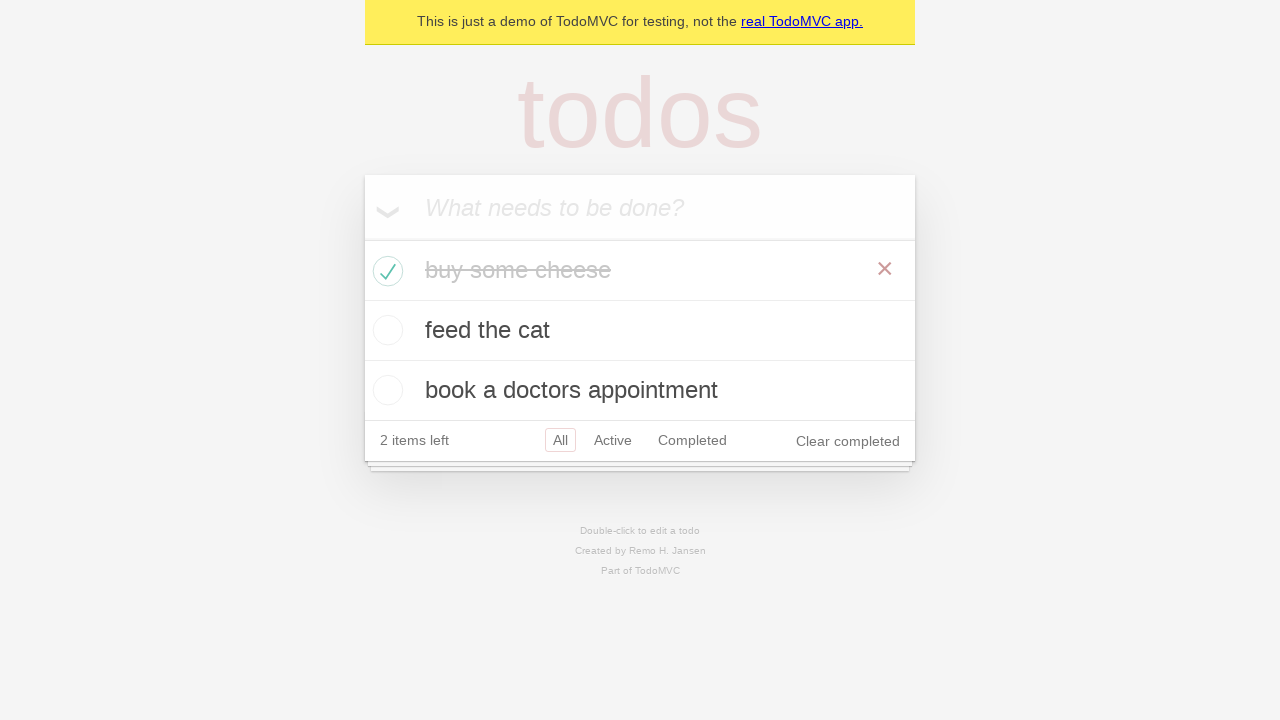

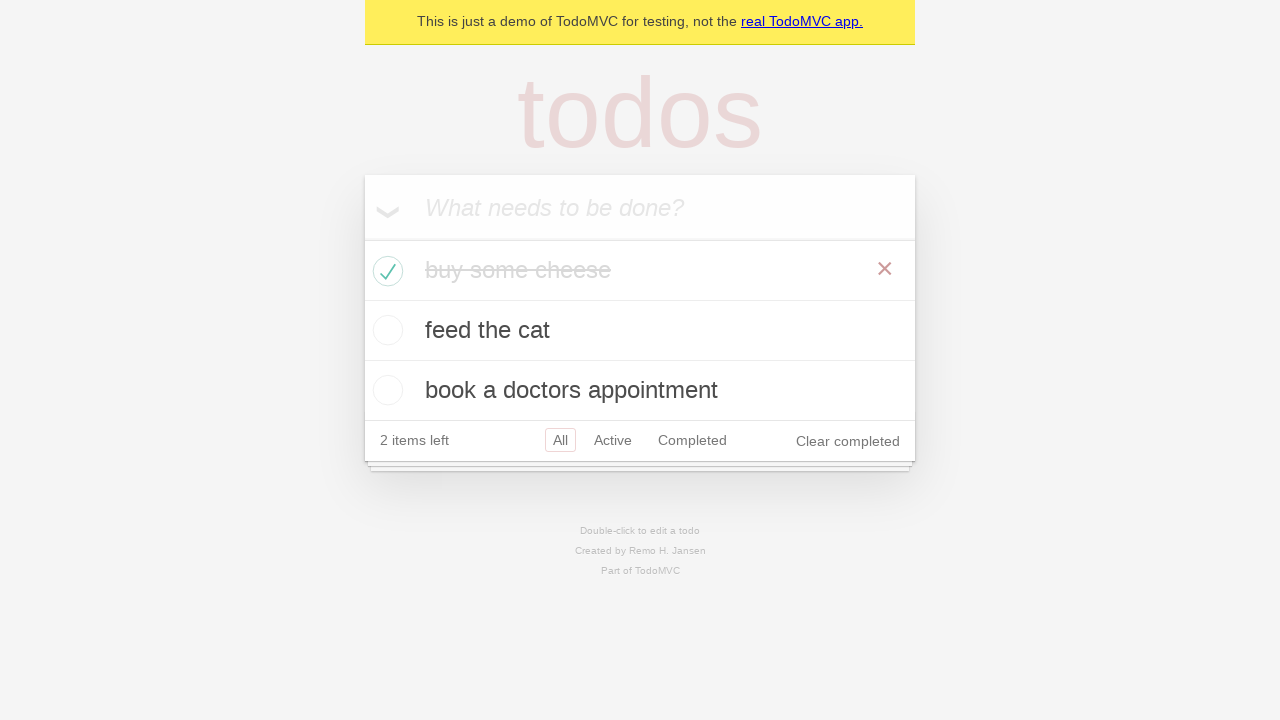